Tests interaction with nested iframes by clicking on a tab, switching to parent and child frames, and filling an input field

Starting URL: https://demo.automationtesting.in/Frames.html

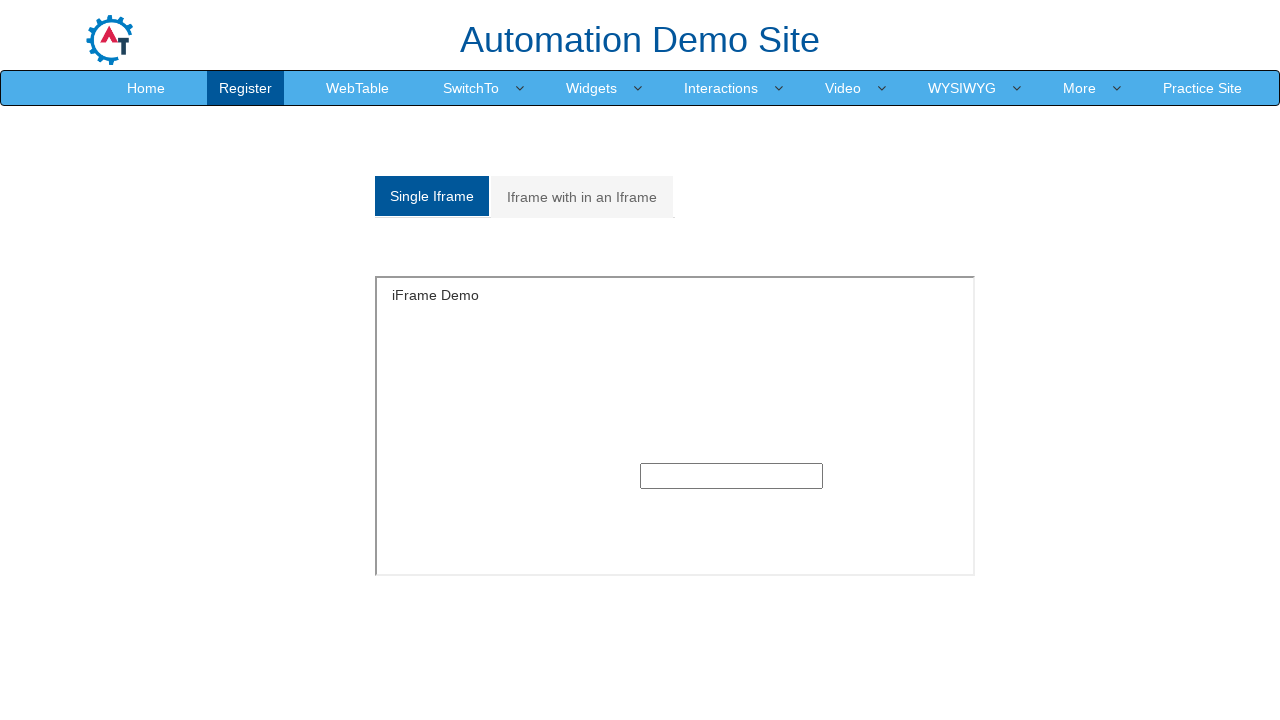

Clicked on 'Iframe with in an Iframe' tab at (582, 197) on a:has-text('Iframe with in an Iframe')
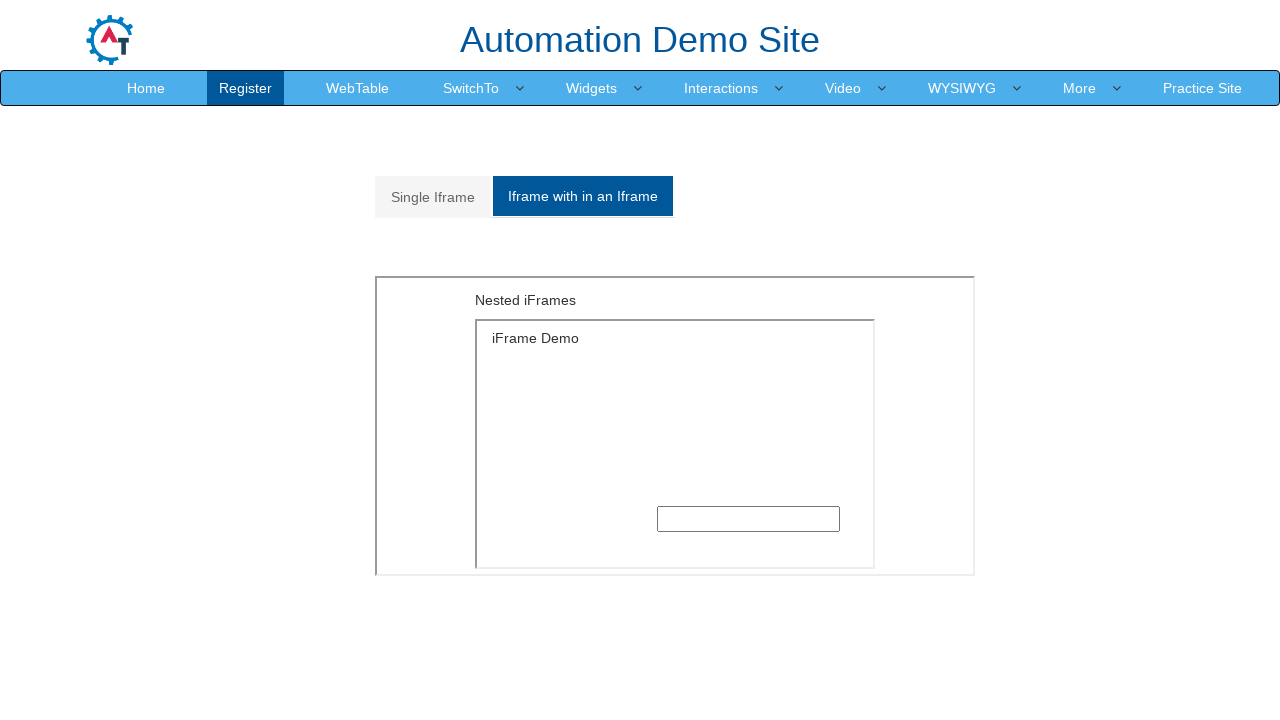

Located parent frame with src='MultipleFrames.html'
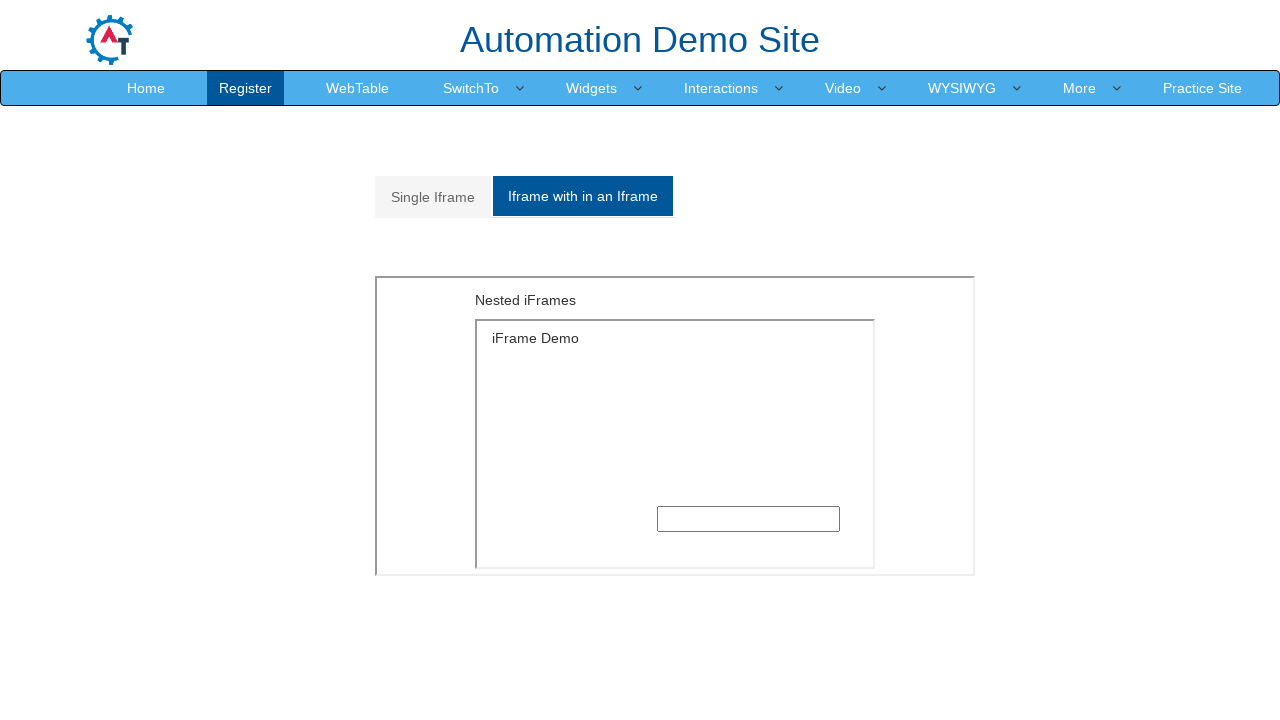

Located first nested child frame inside parent frame
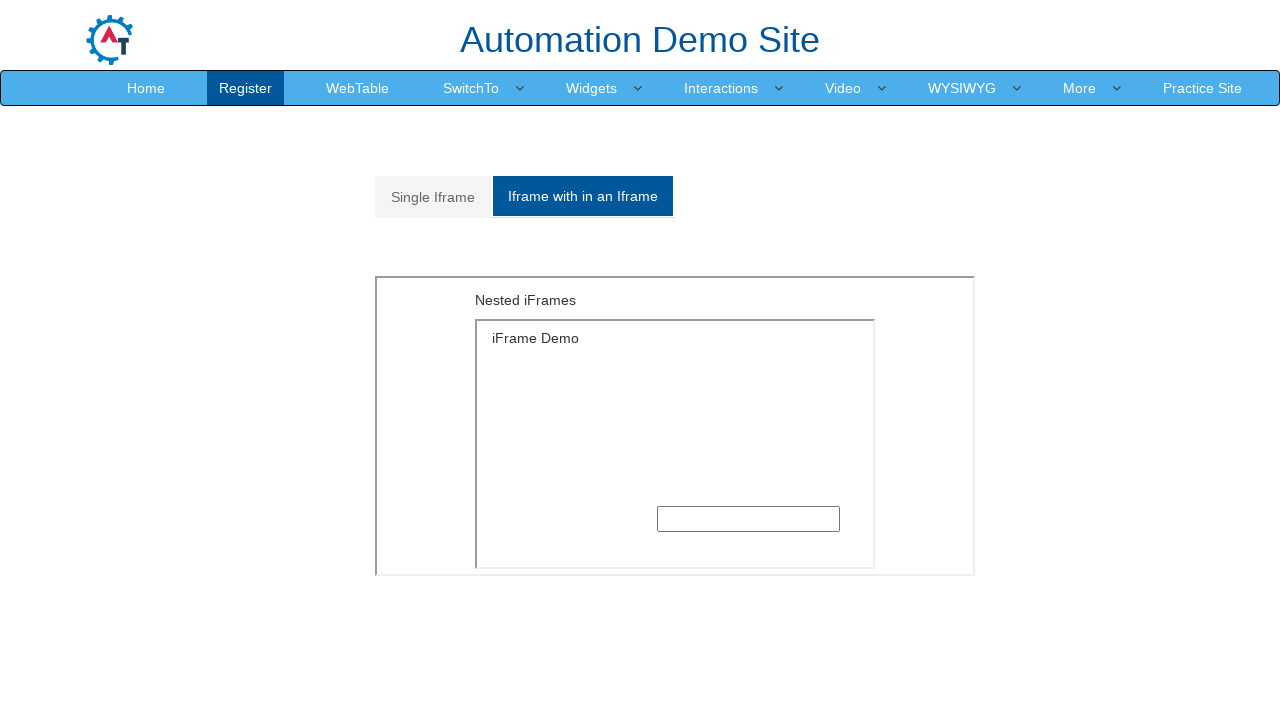

Filled input field in nested frame with 'ESCN' on iframe[src='MultipleFrames.html'] >> internal:control=enter-frame >> iframe >> n
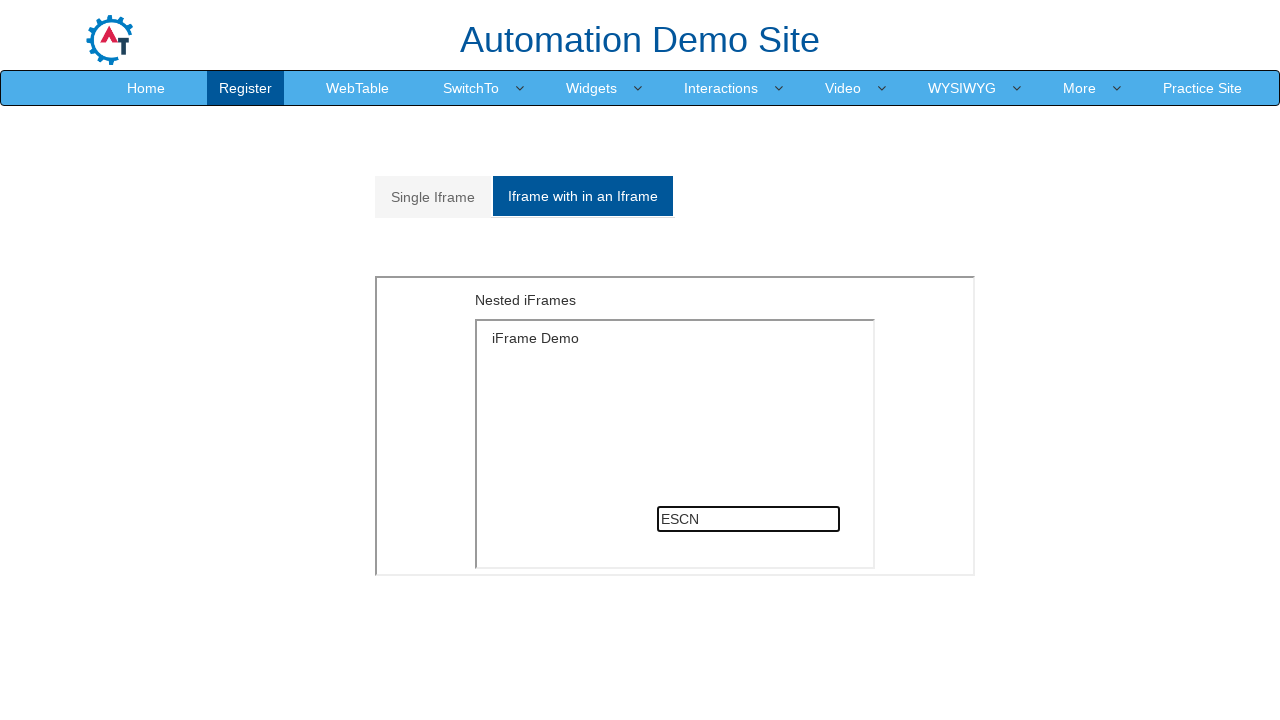

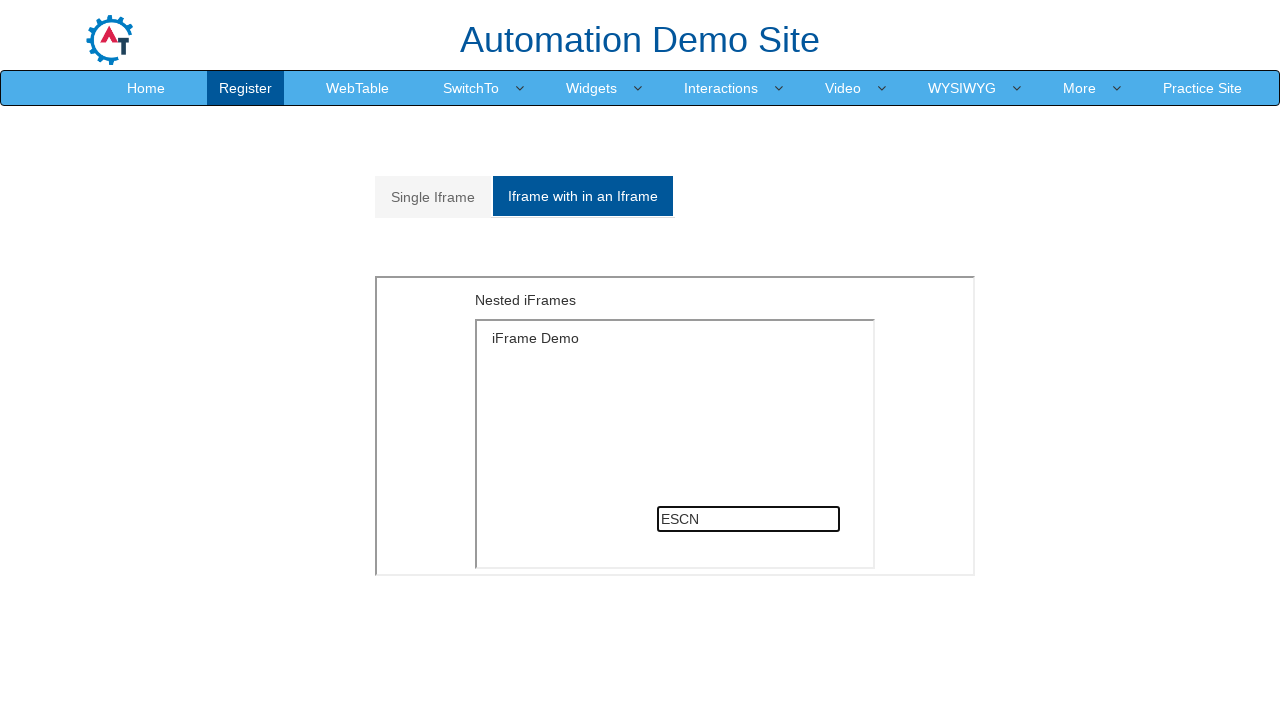